Navigates to the Jawa Motorcycles website homepage and verifies the page loads successfully

Starting URL: https://www.jawamotorcycles.com/

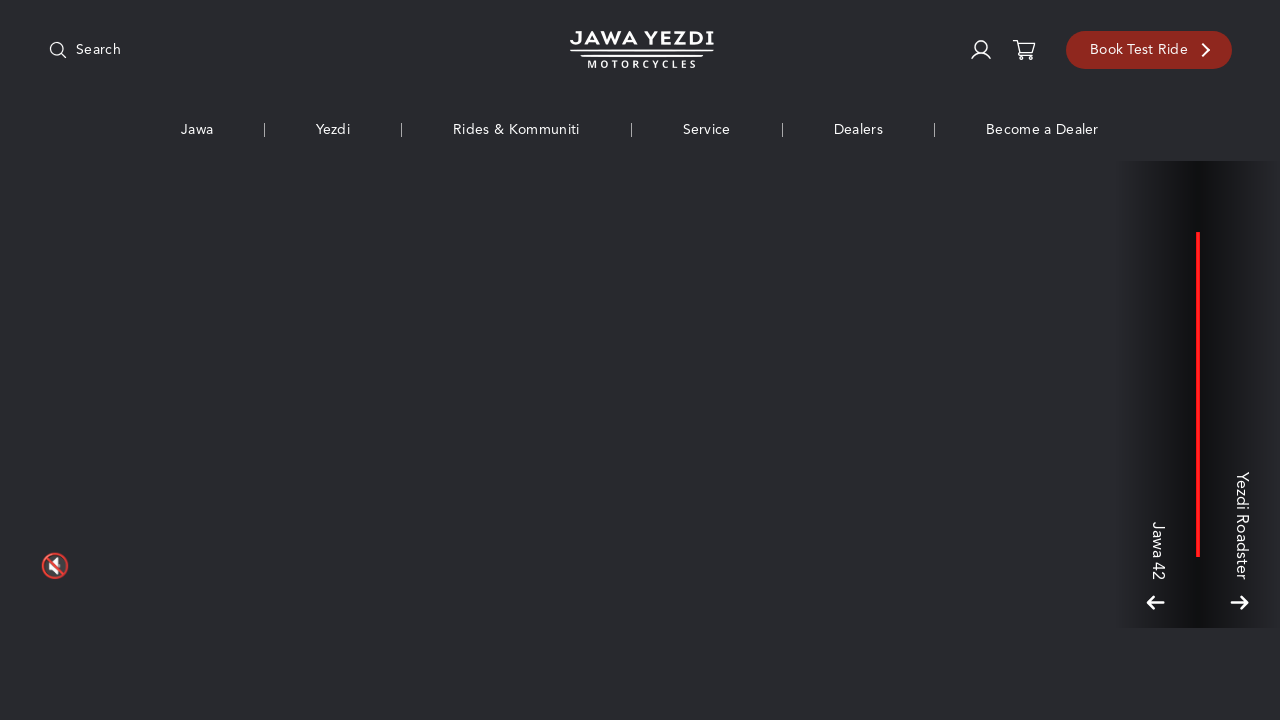

Navigated to Jawa Motorcycles homepage
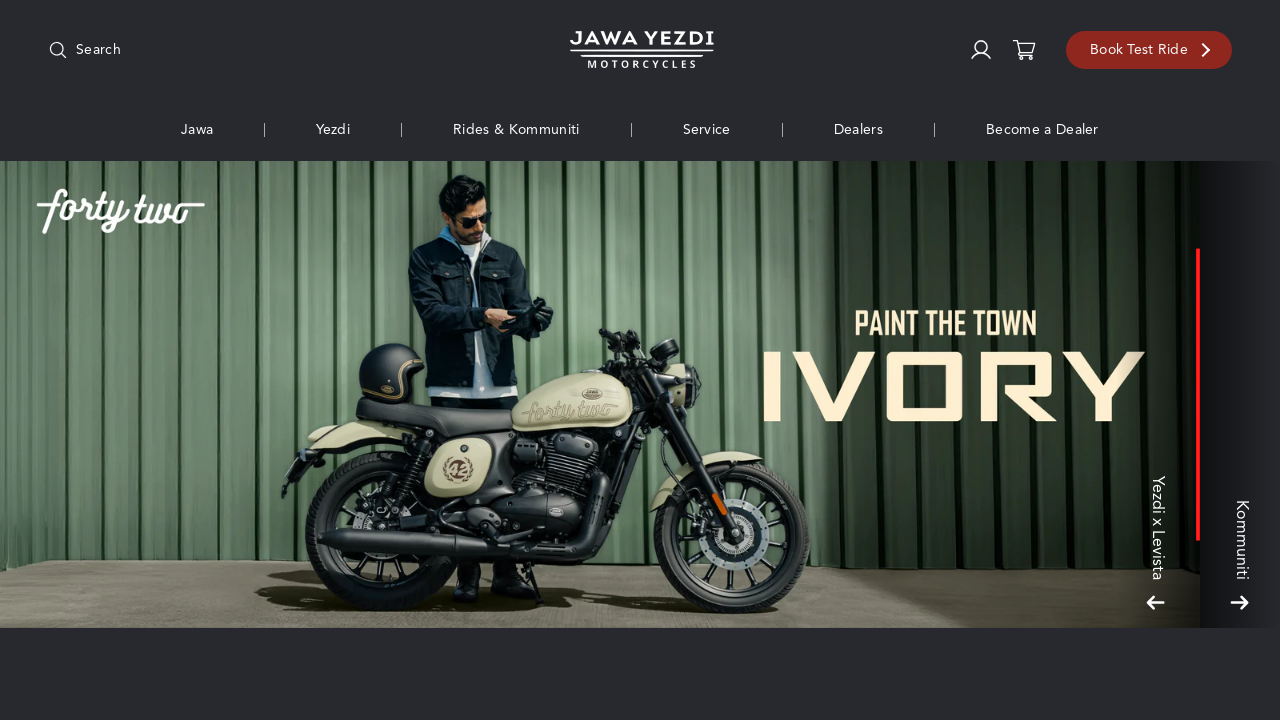

Page DOM content loaded successfully
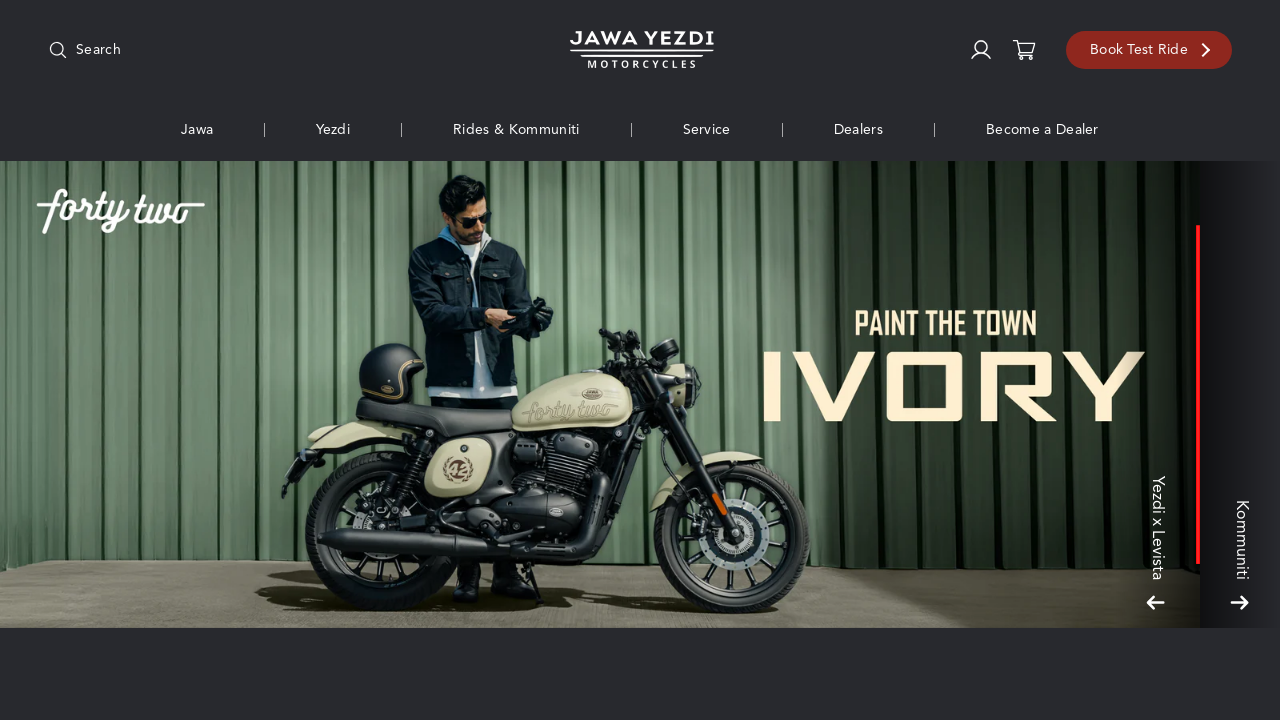

Page title verified - homepage loaded successfully
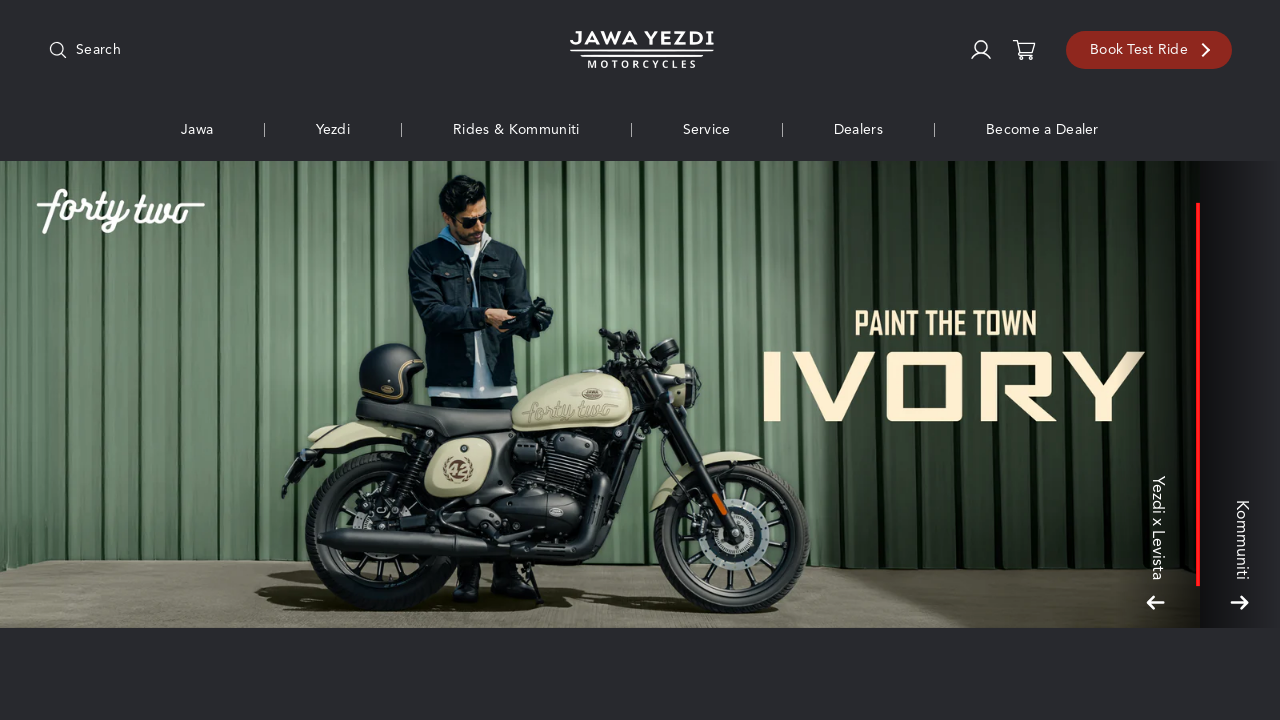

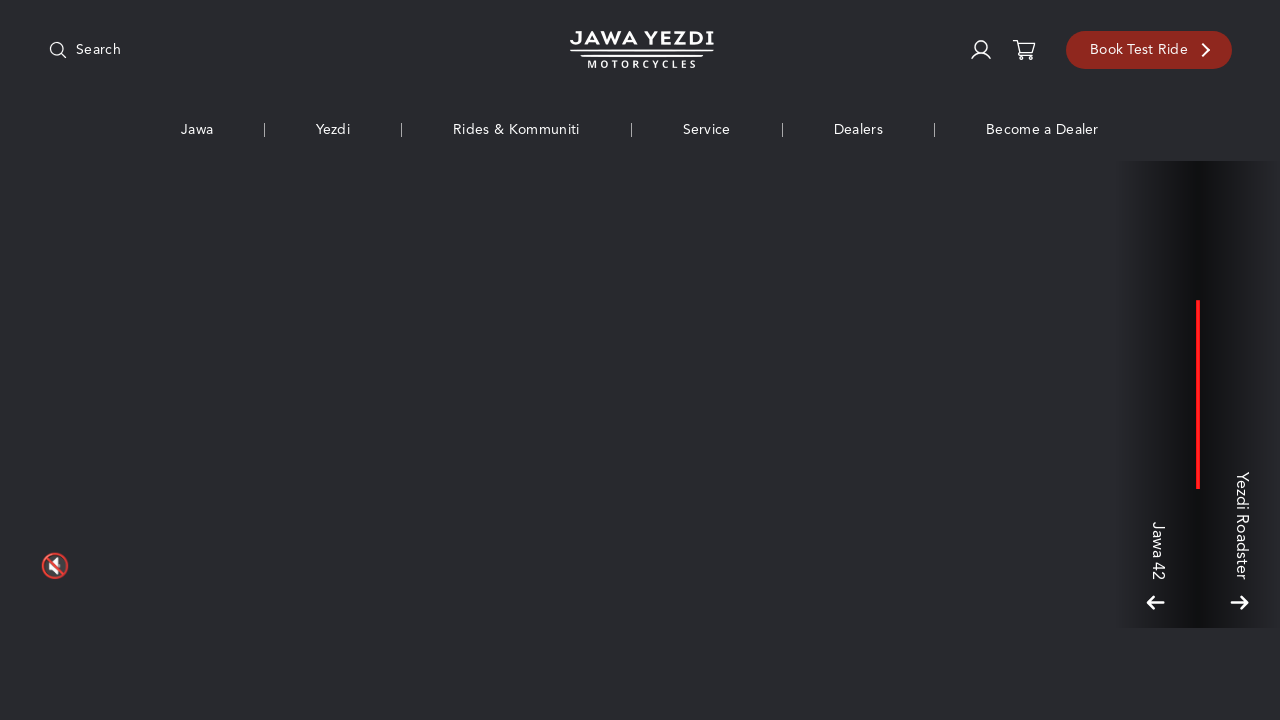